Tests navigation to Submit New Language page via the menu tab

Starting URL: https://www.99-bottles-of-beer.net/

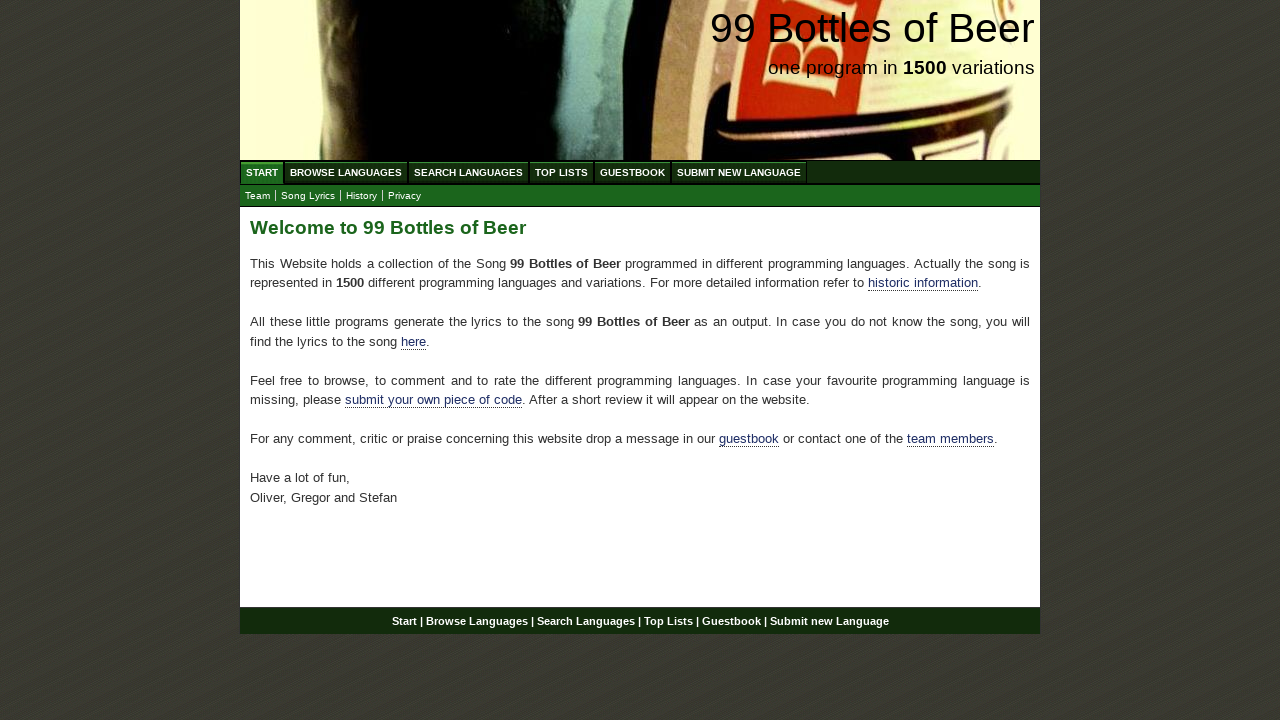

Clicked Submit New Language tab in menu at (739, 172) on xpath=//ul[@id='menu']//a[@href='/submitnewlanguage.html']
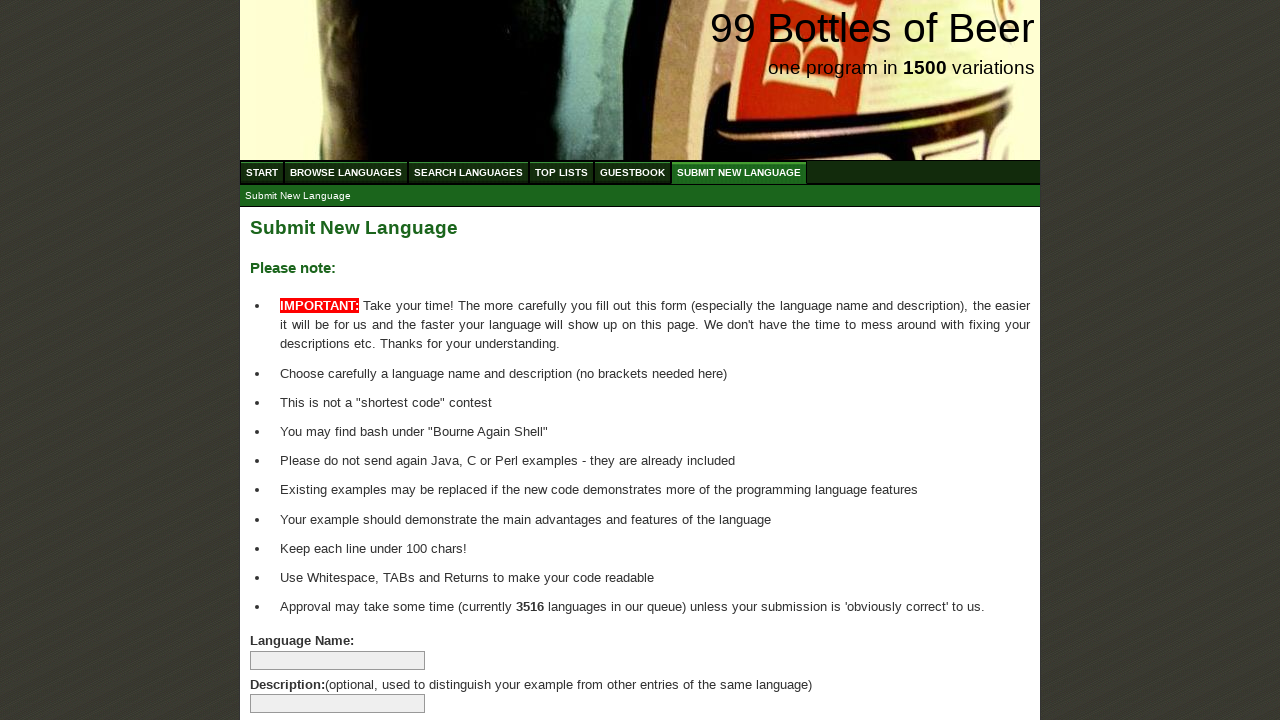

Navigated to Submit New Language page
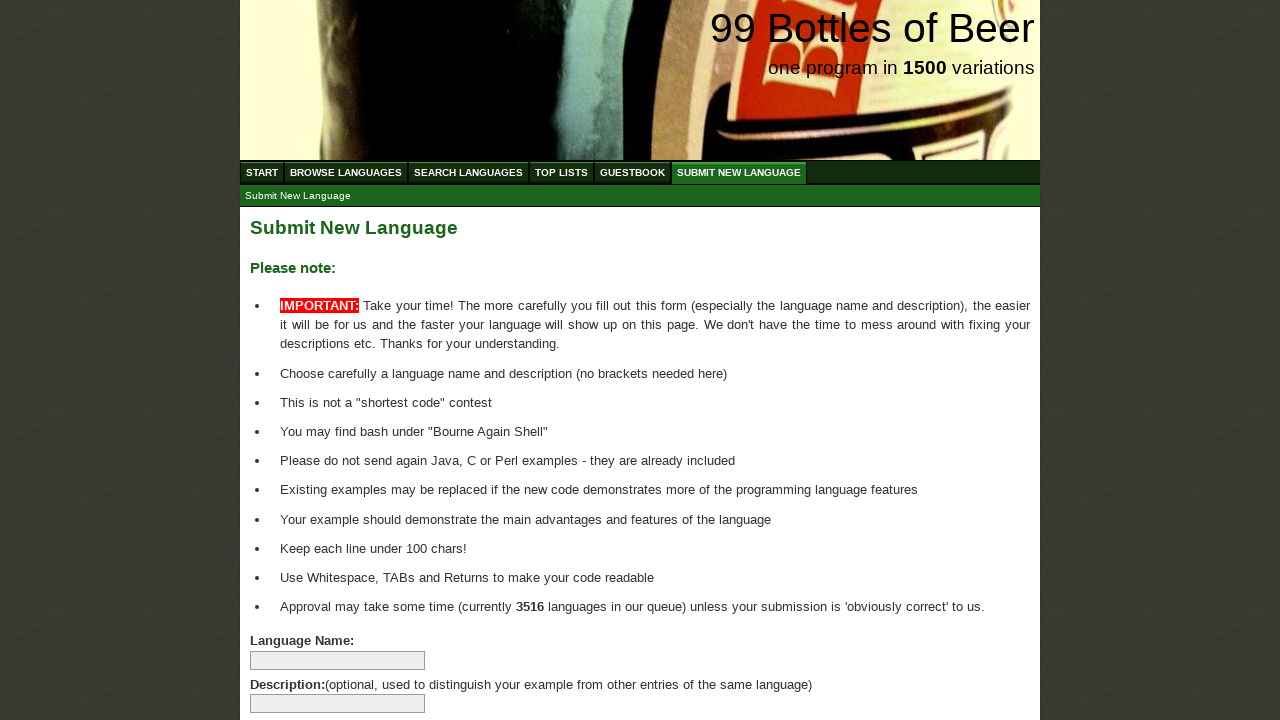

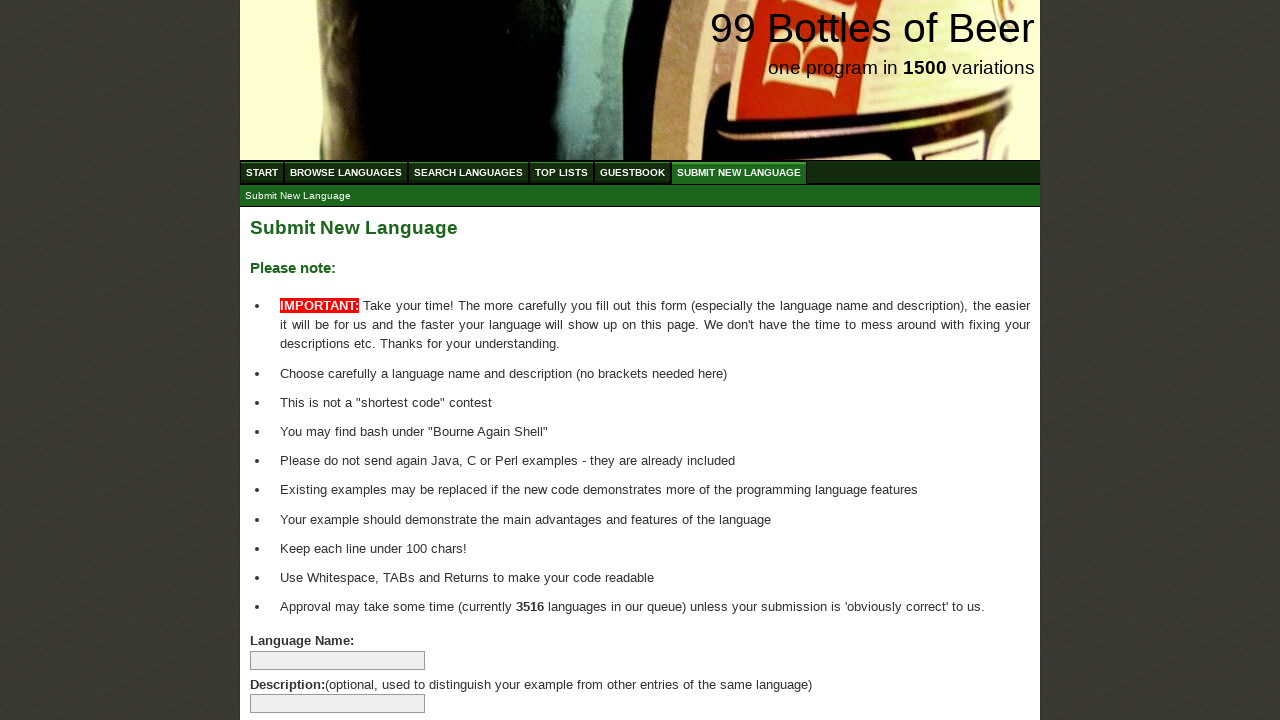